Tests the copy button functionality on clipboardjs.com by clicking the copy button and verifying the text field contains the expected value

Starting URL: https://clipboardjs.com/

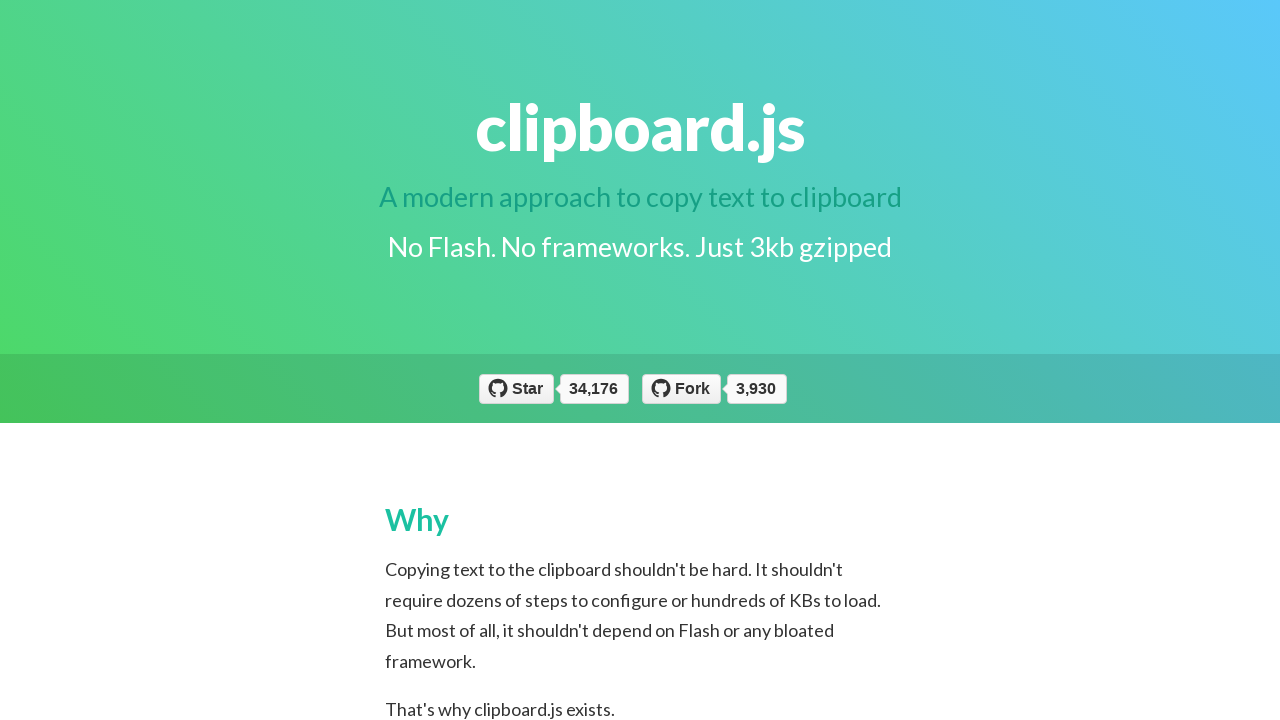

Waited for copy button to be visible
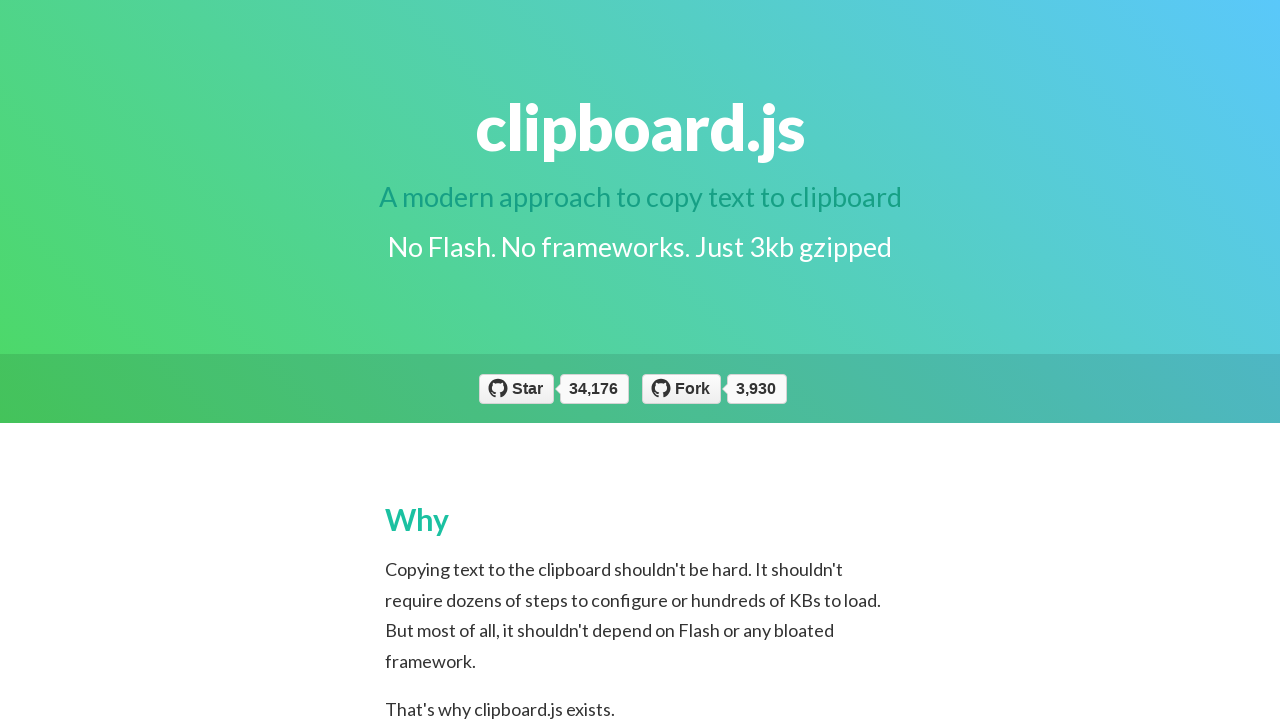

Clicked the copy button at (856, 361) on span.input-group-button
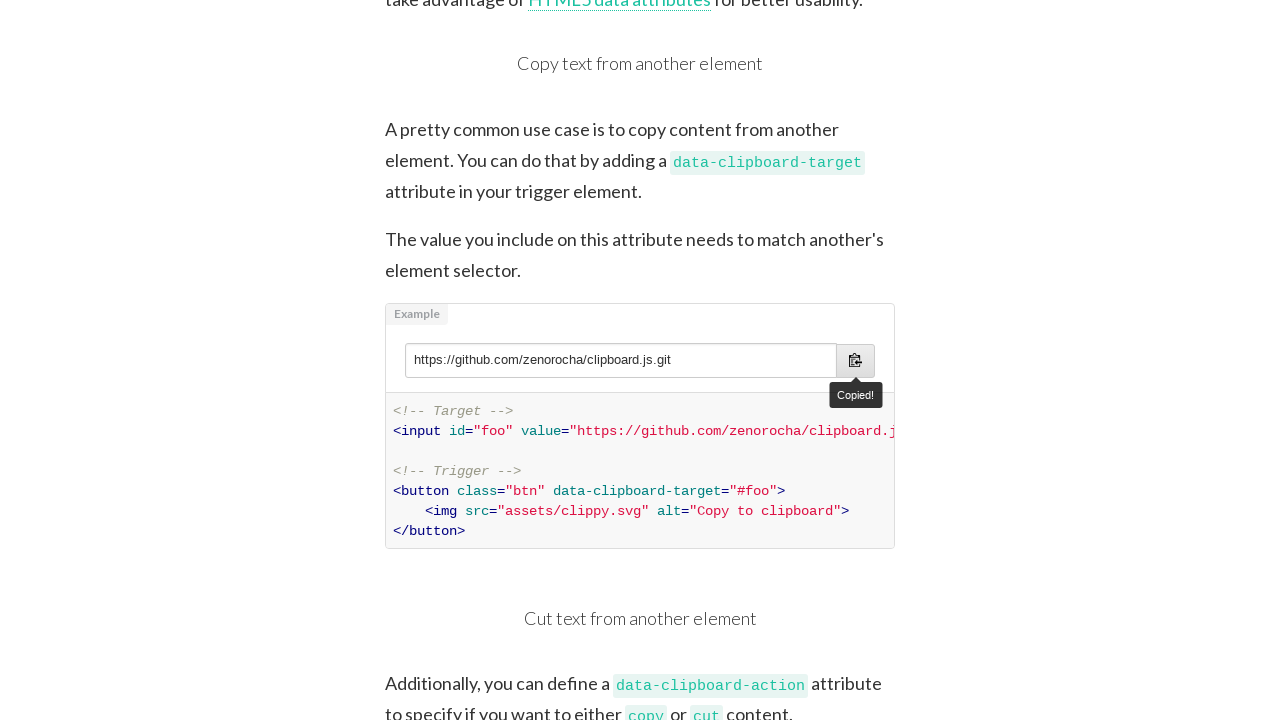

Retrieved text field value from input#foo
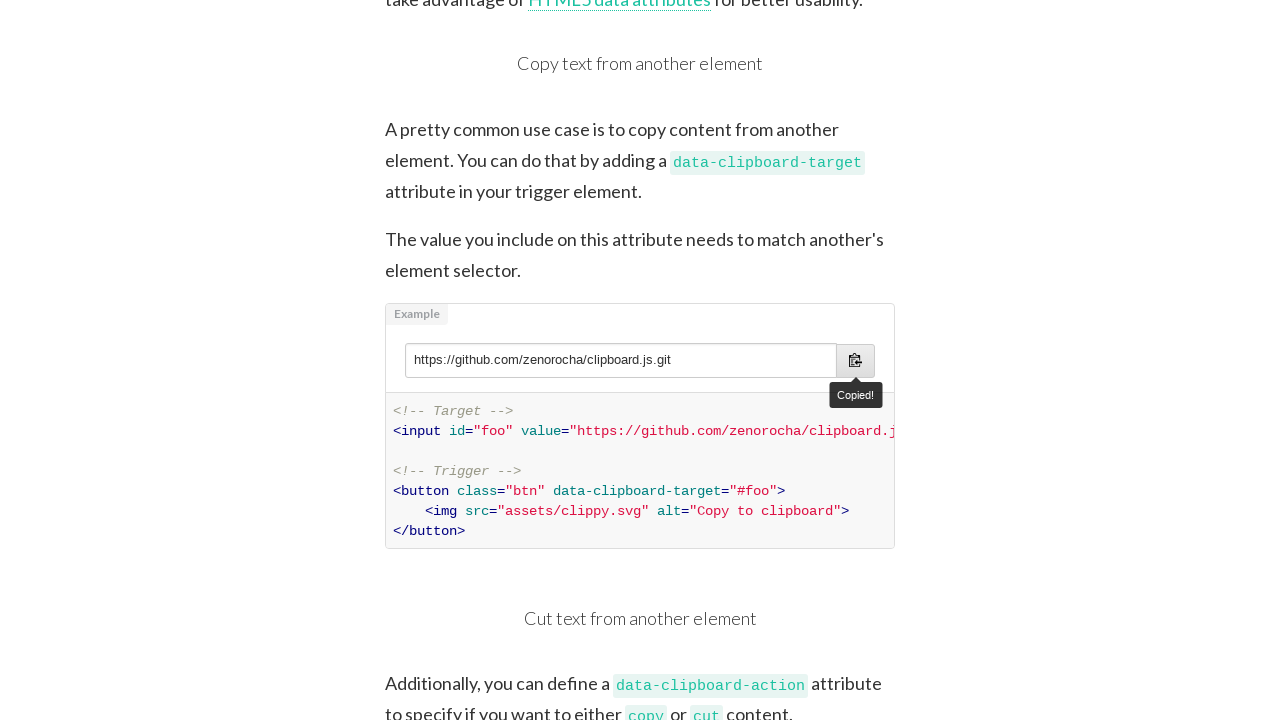

Verified that text field contains expected value
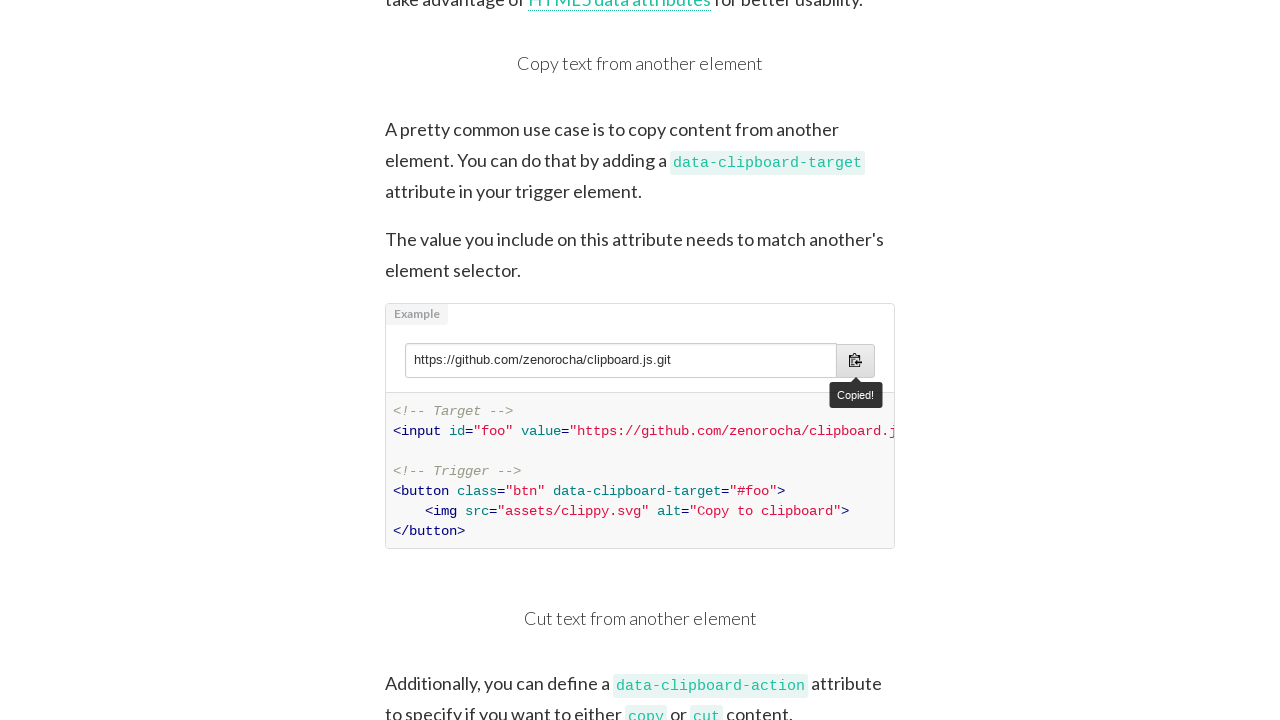

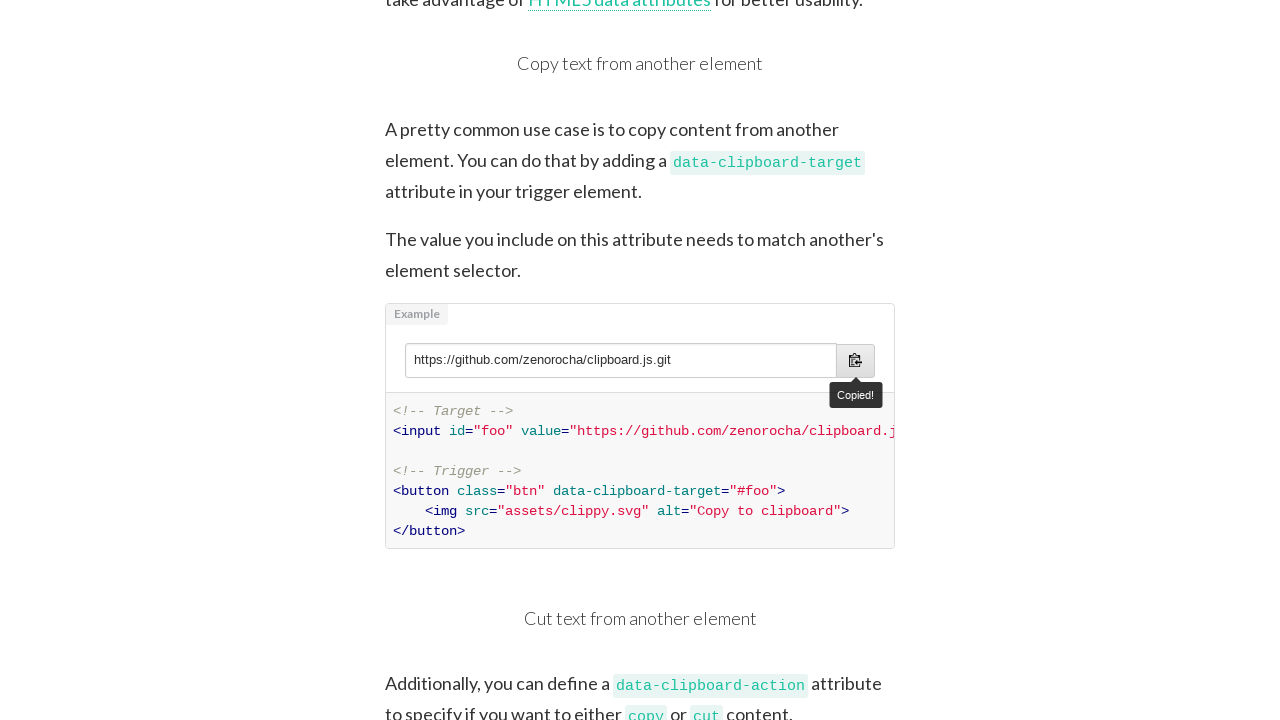